Tests JavaScript alert acceptance and form submission by clicking a button, accepting an alert dialog, reading a value from the page, calculating a mathematical result, and submitting it in a form.

Starting URL: http://suninjuly.github.io/alert_accept.html

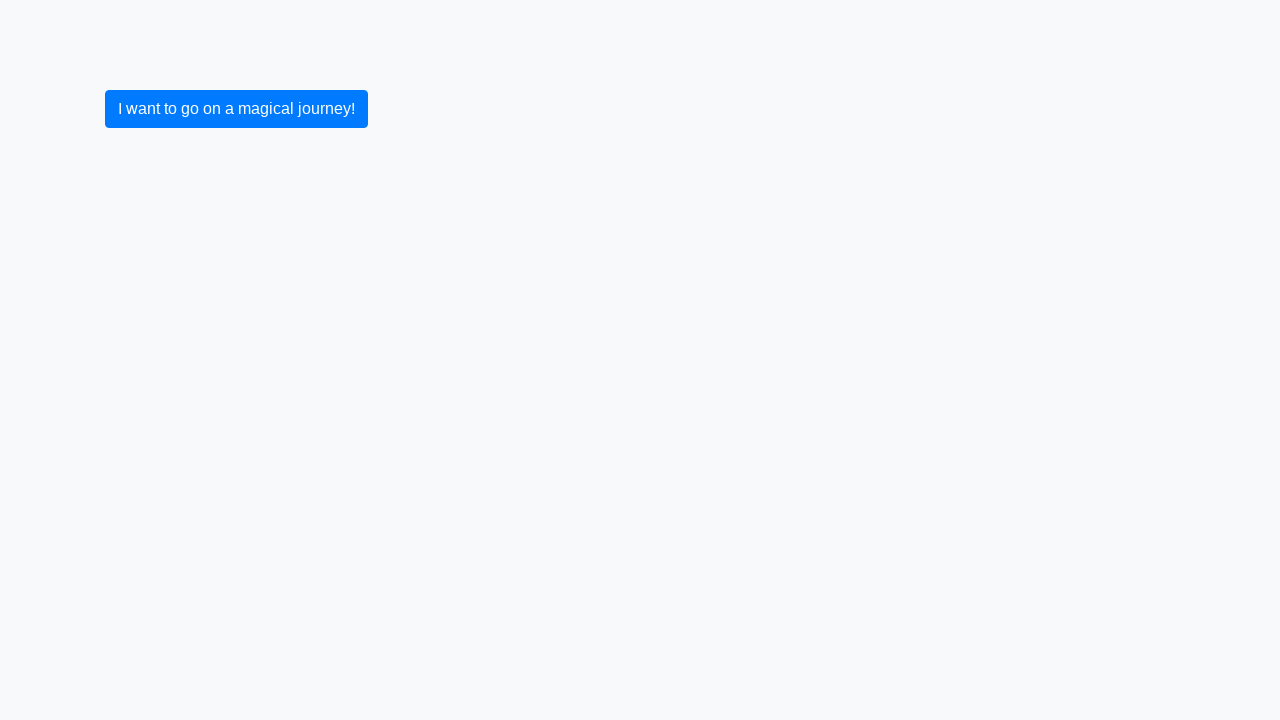

Set up dialog handler to auto-accept alerts
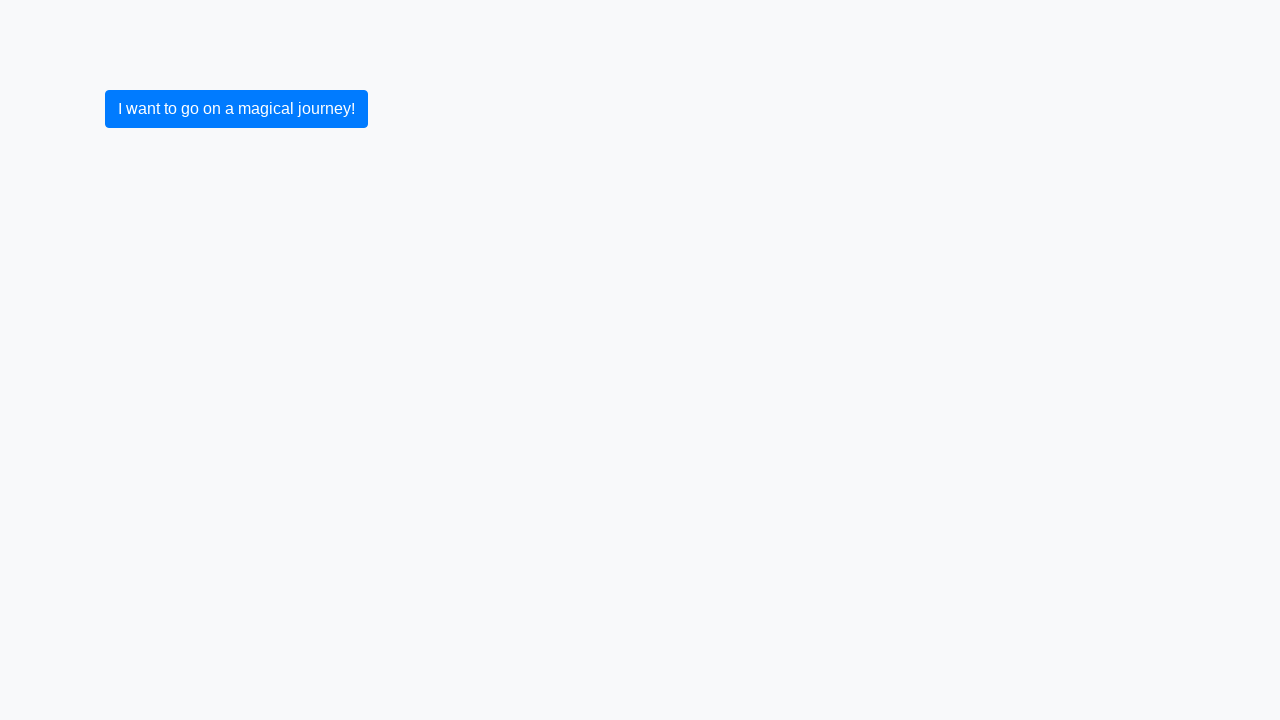

Clicked button to trigger JavaScript alert at (236, 109) on button.btn
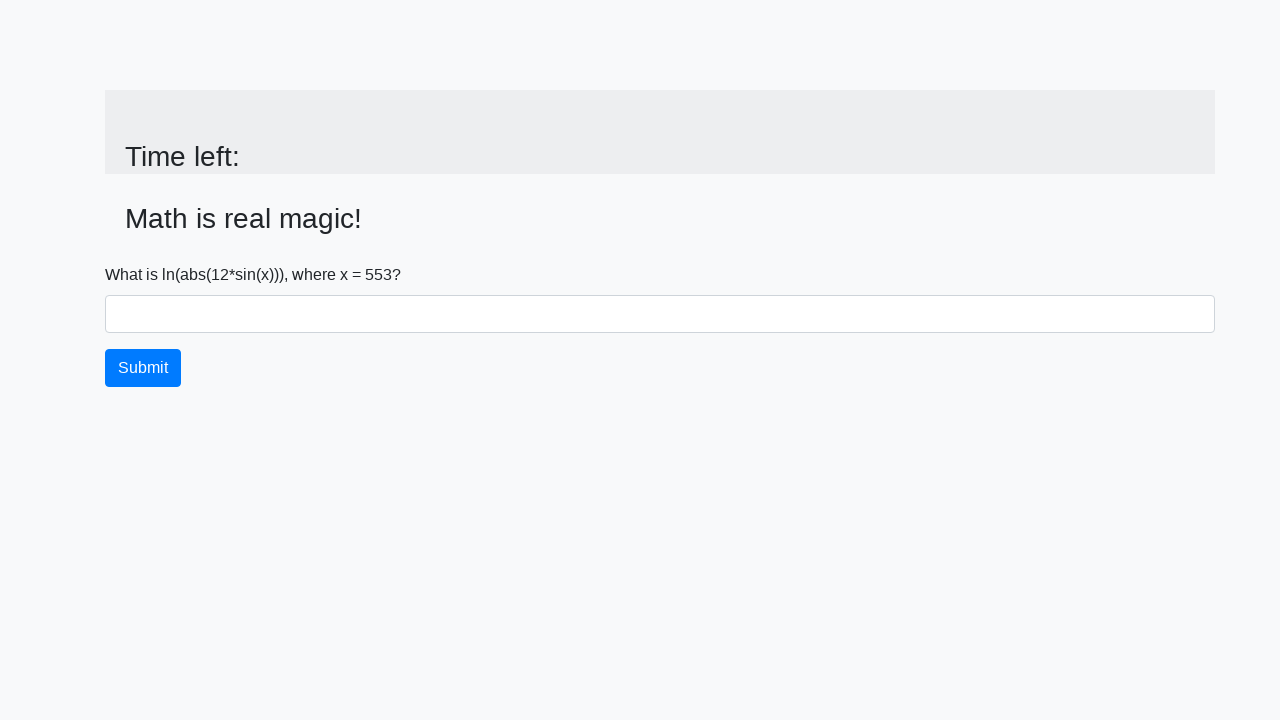

Alert was accepted and input value element loaded
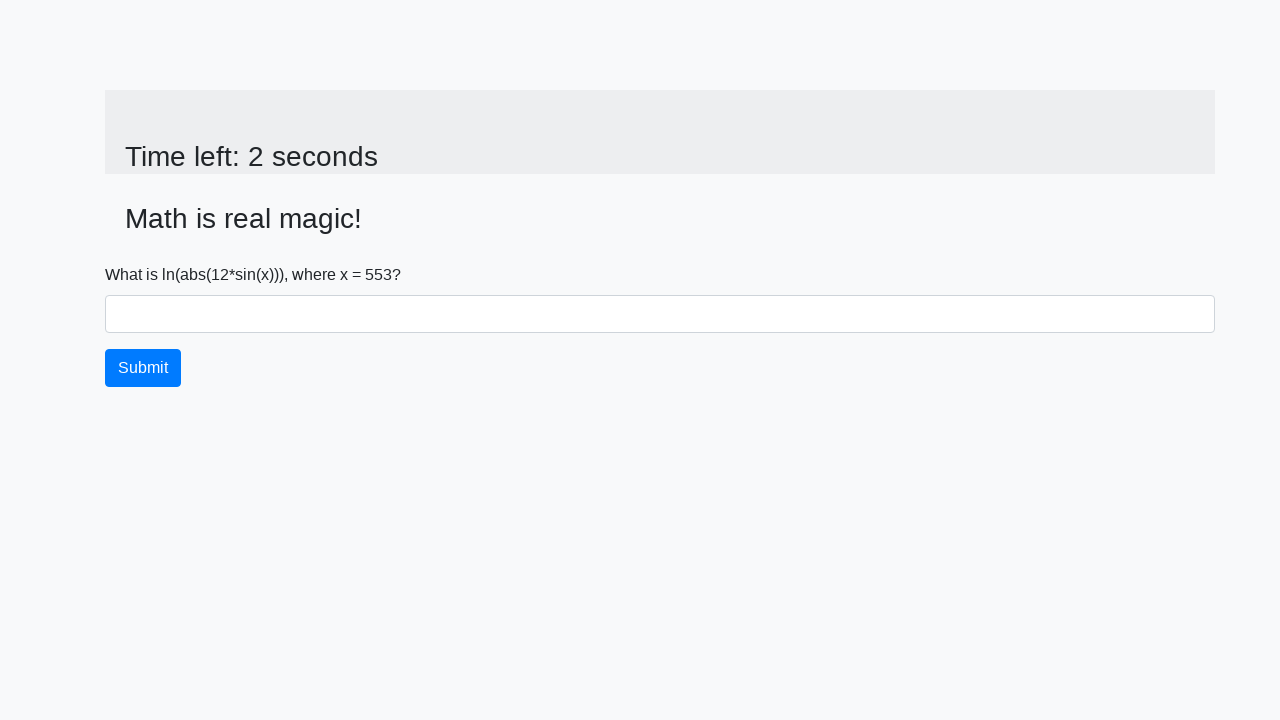

Read input value from page: 553
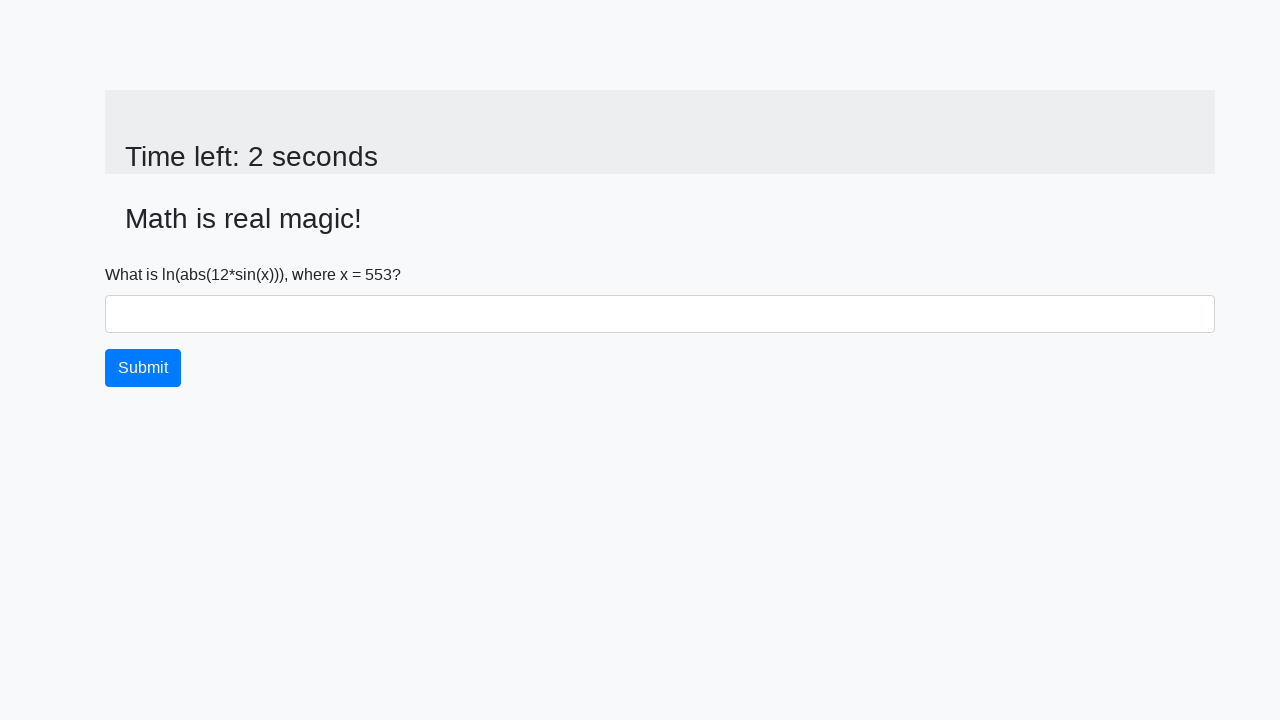

Calculated mathematical result: log(abs(12*sin(553))) = -0.04572599472795404
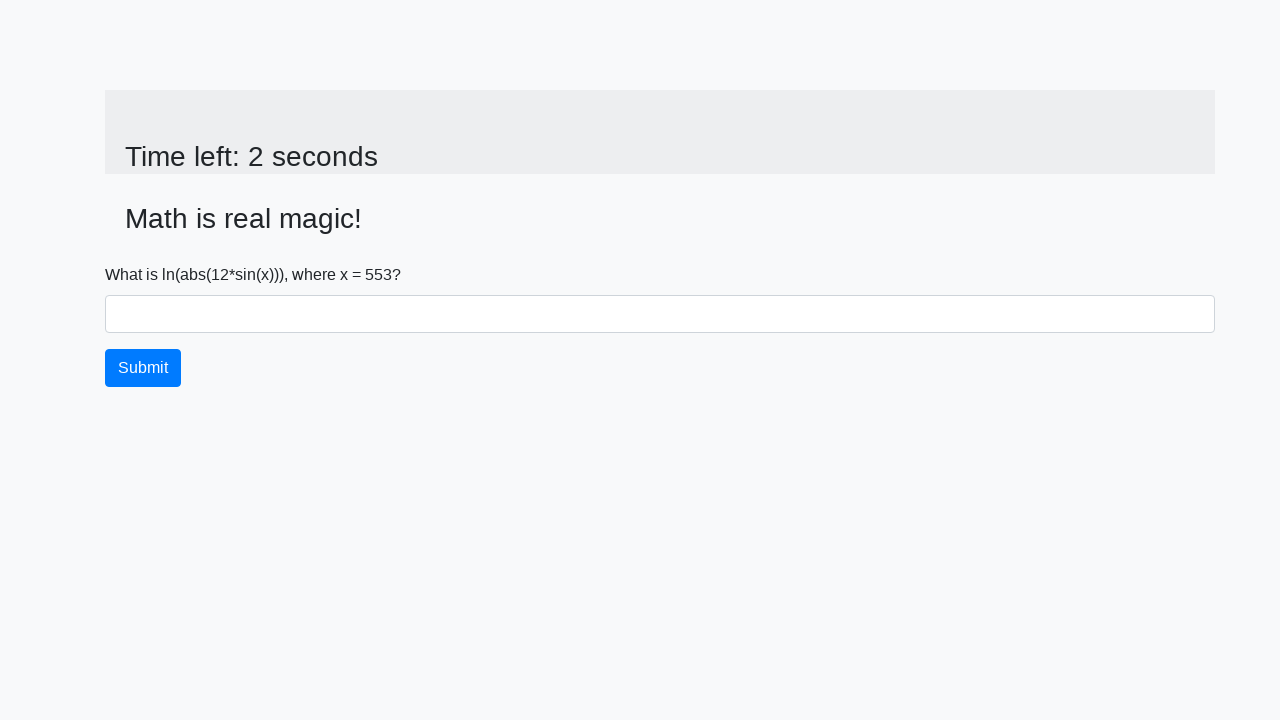

Filled answer field with calculated value: -0.04572599472795404 on #answer
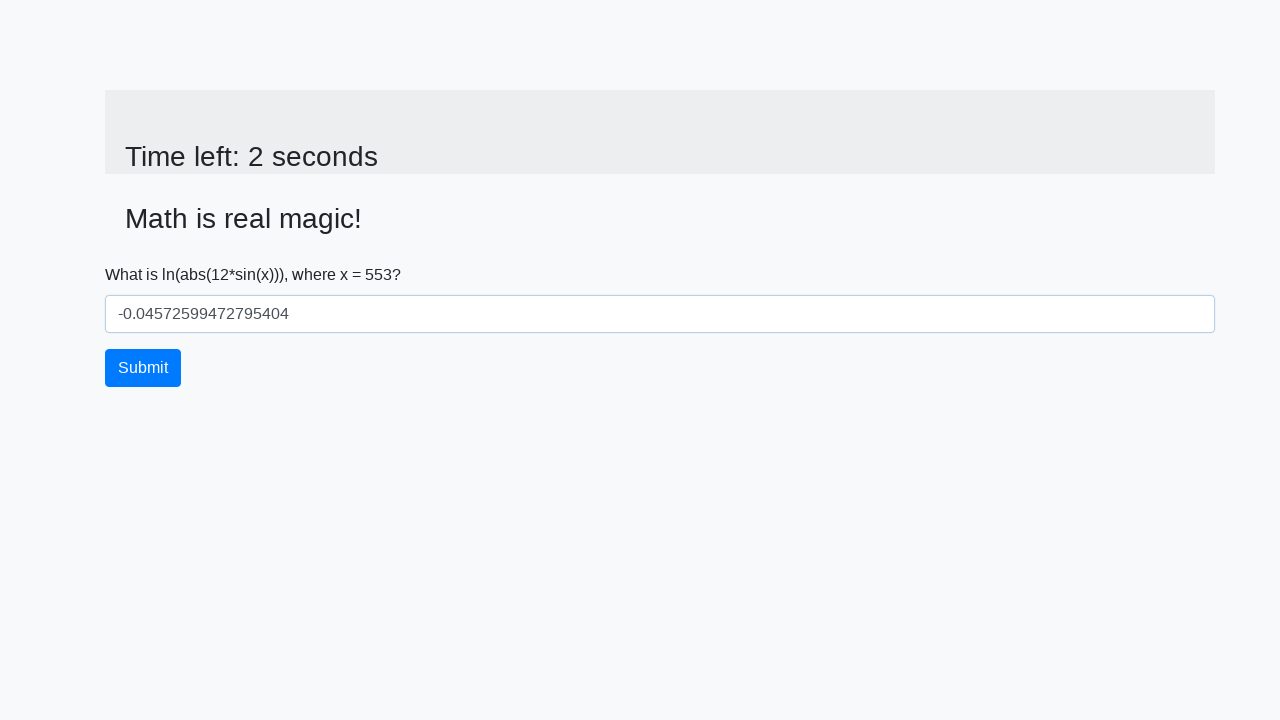

Clicked submit button to submit the form at (143, 368) on button.btn
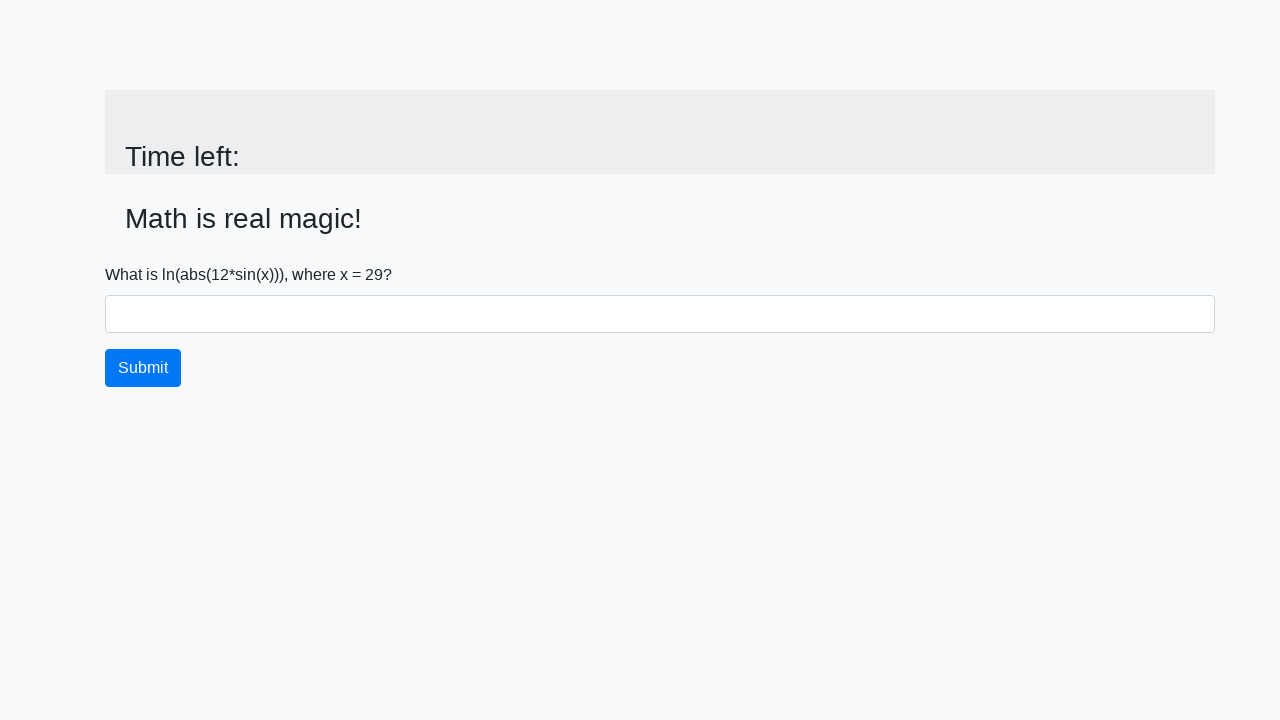

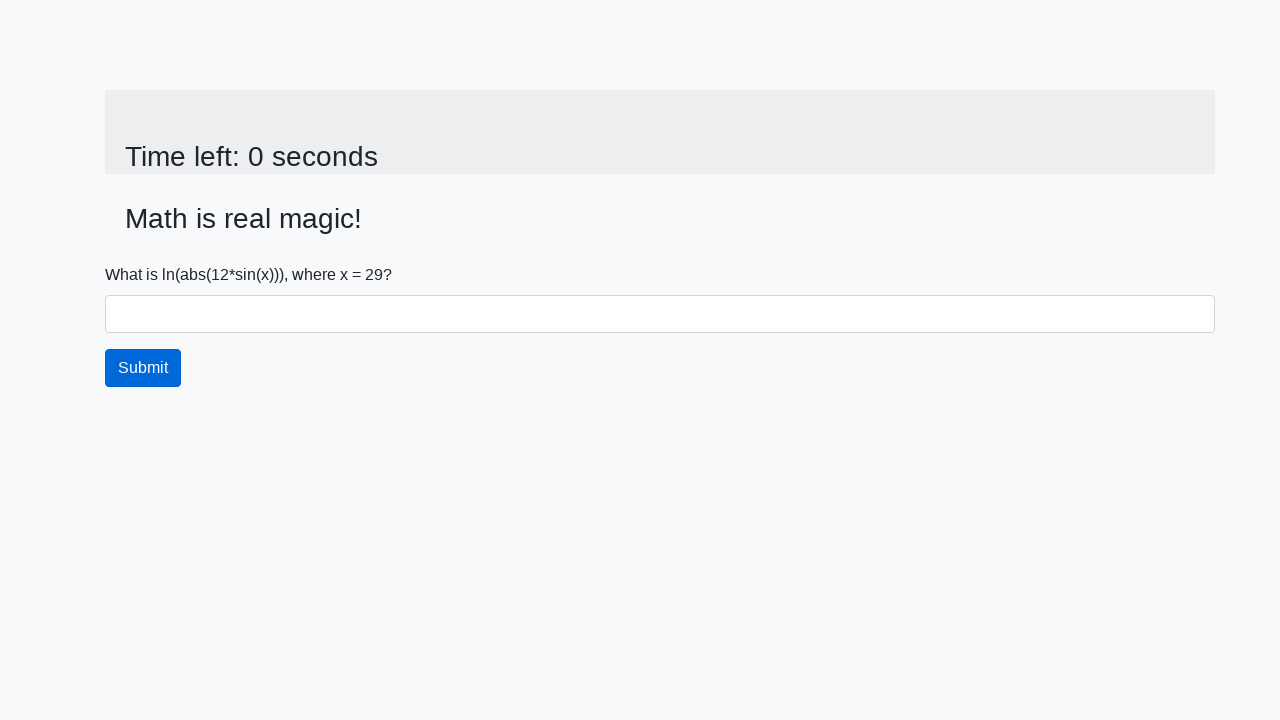